Navigates to SpiceJet website and retrieves the page title using JavaScript execution

Starting URL: https://www.spicejet.com/

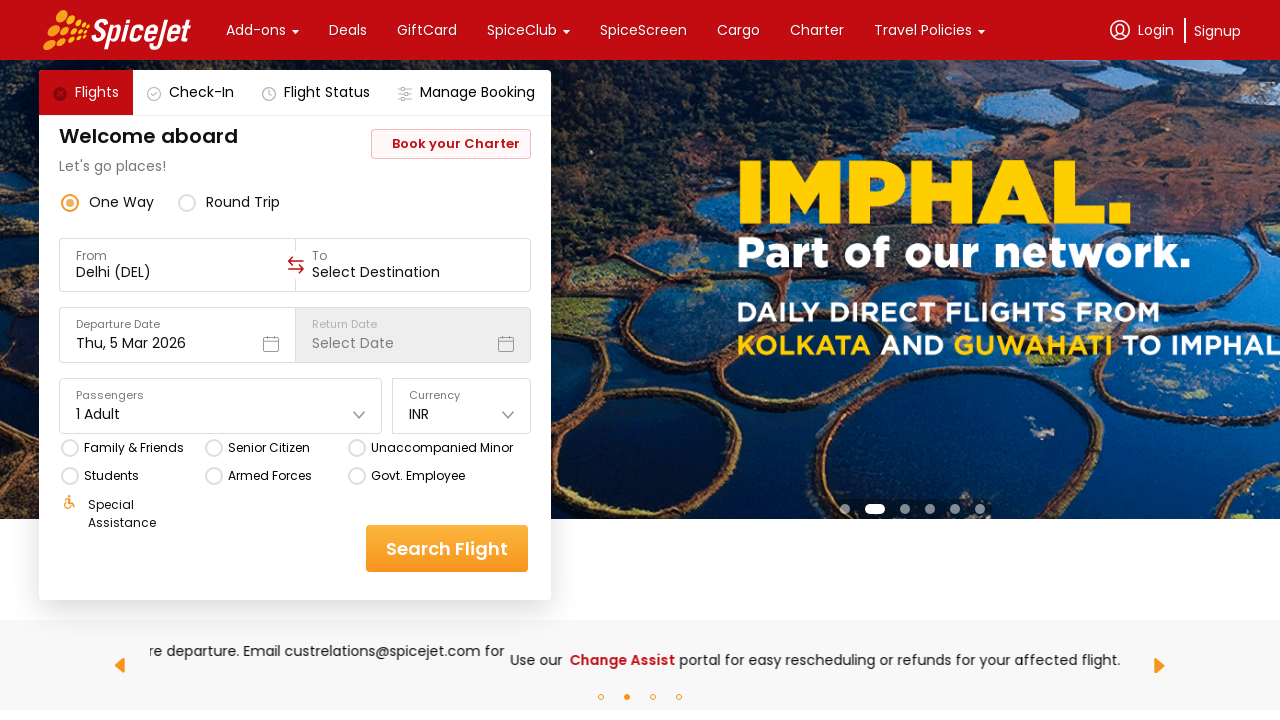

Navigated to SpiceJet website
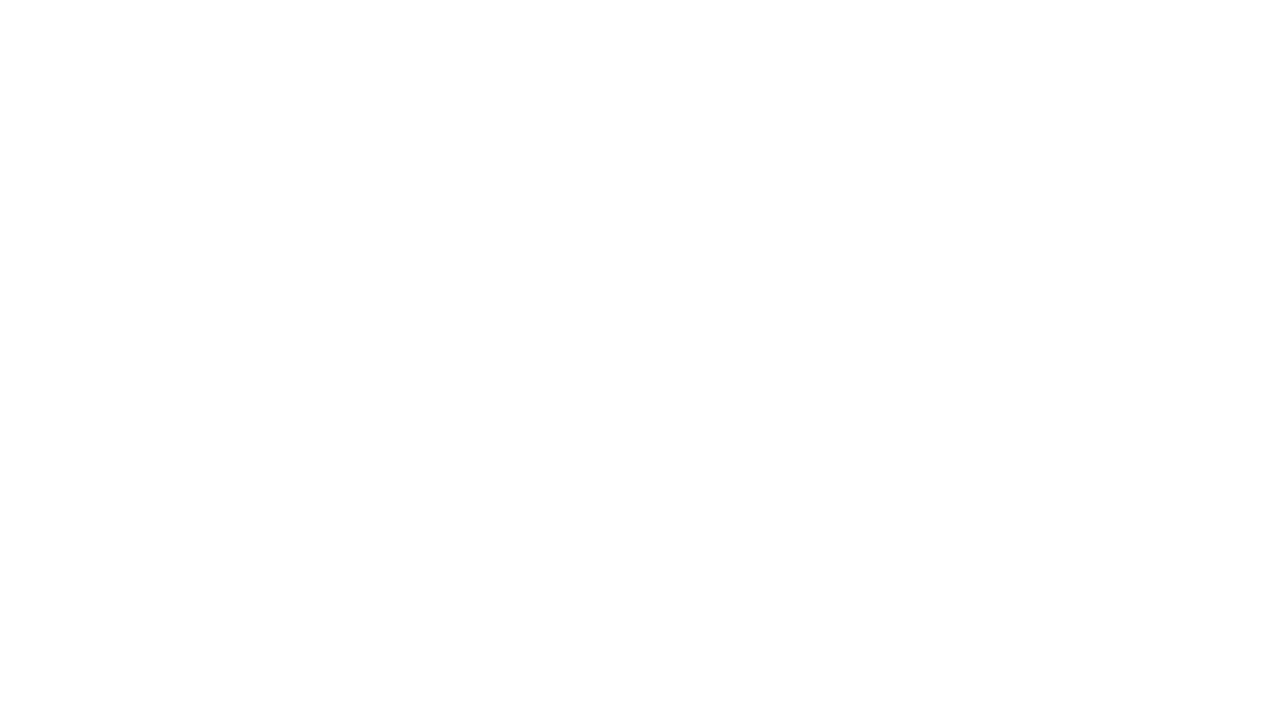

Retrieved page title using JavaScript execution
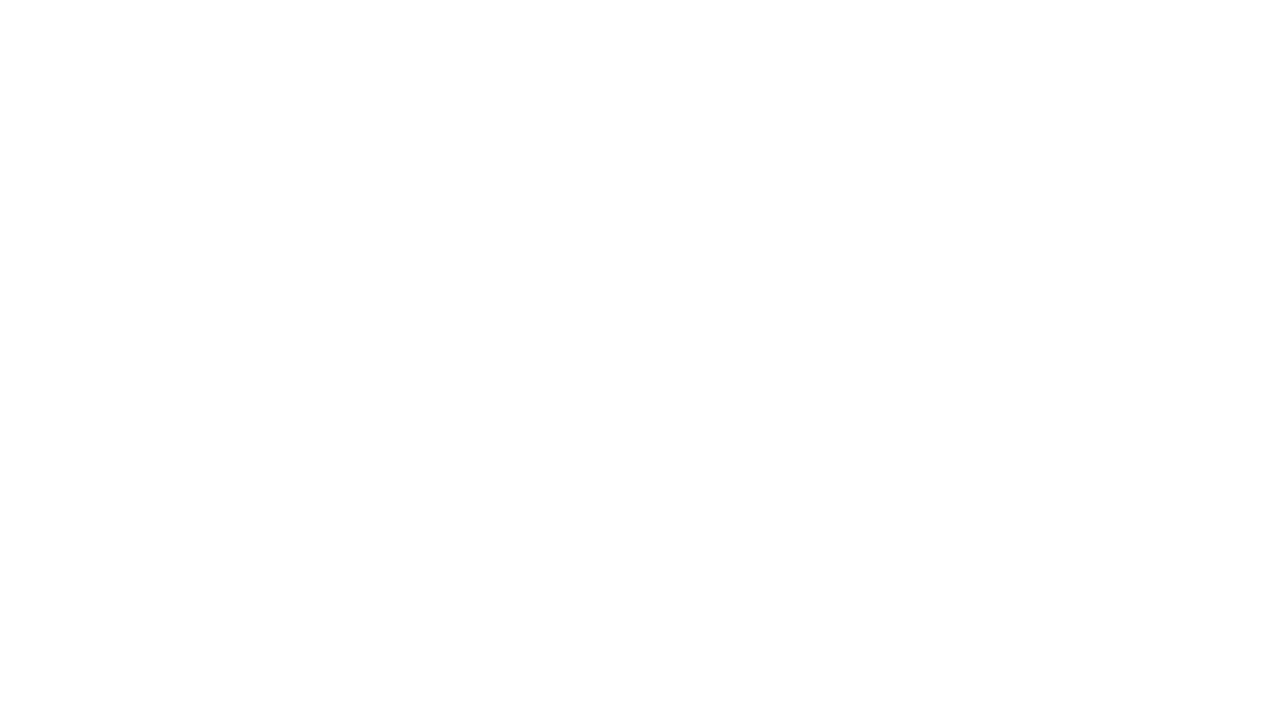

Printed page title to console
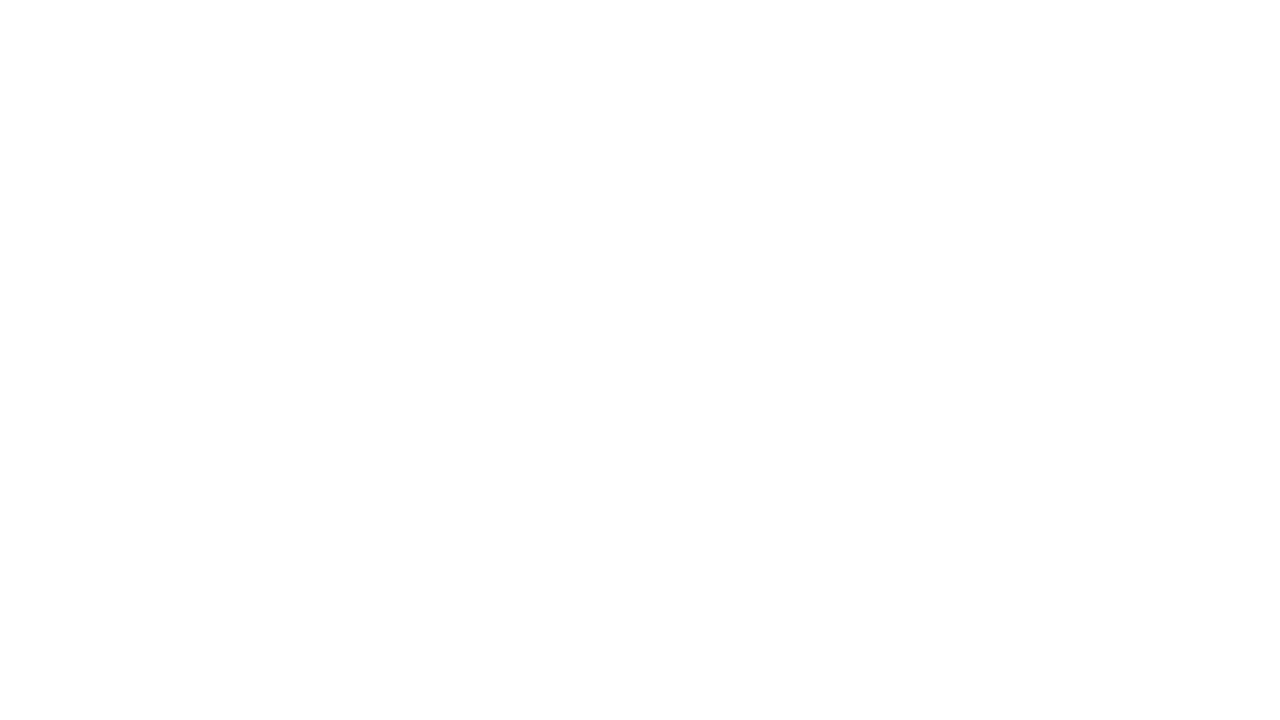

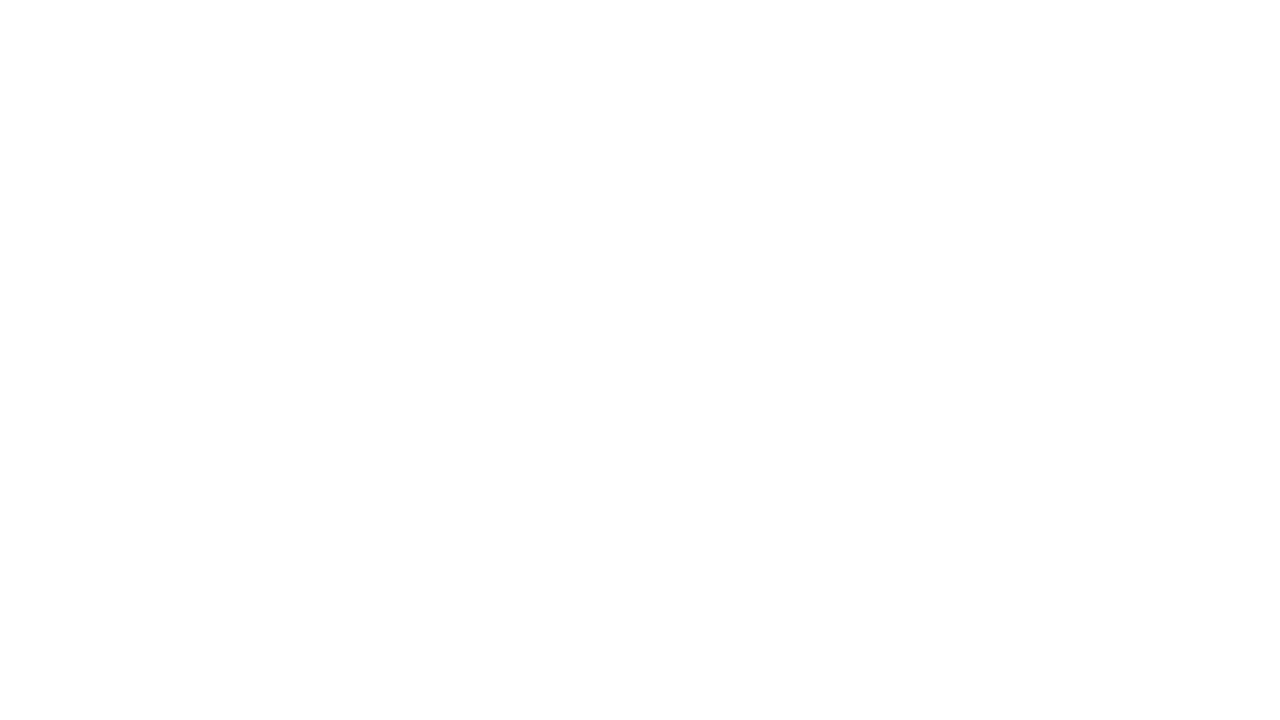